Tests clicking a button with dynamic class attributes on the UI Testing Playground site by locating the primary button using CSS selector and clicking it.

Starting URL: http://uitestingplayground.com/classattr

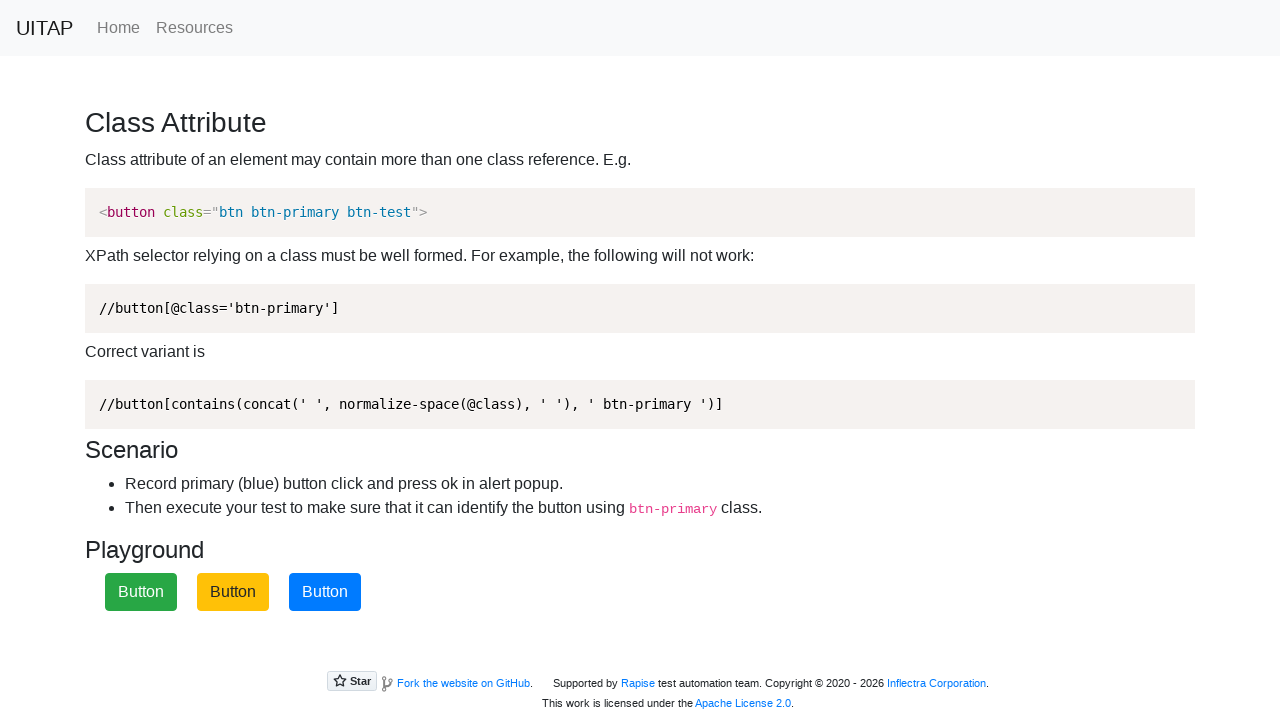

Clicked primary button with dynamic class attributes at (325, 592) on .btn-primary.btn-test
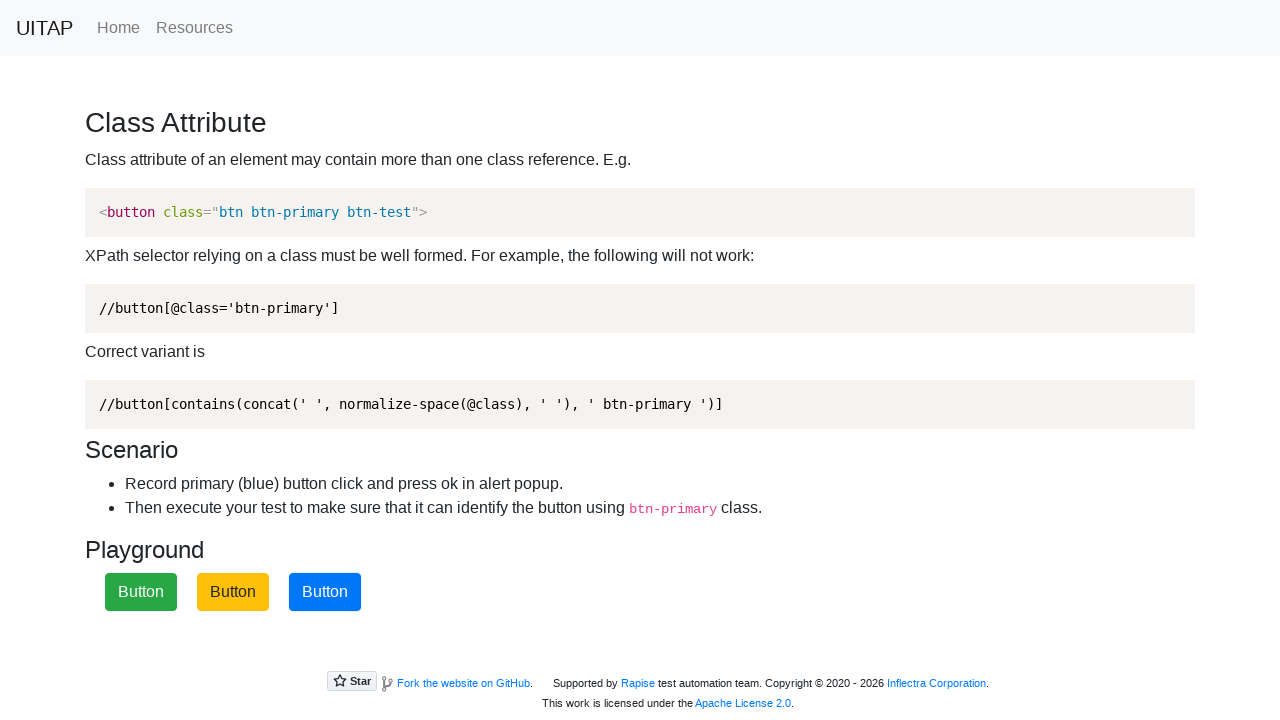

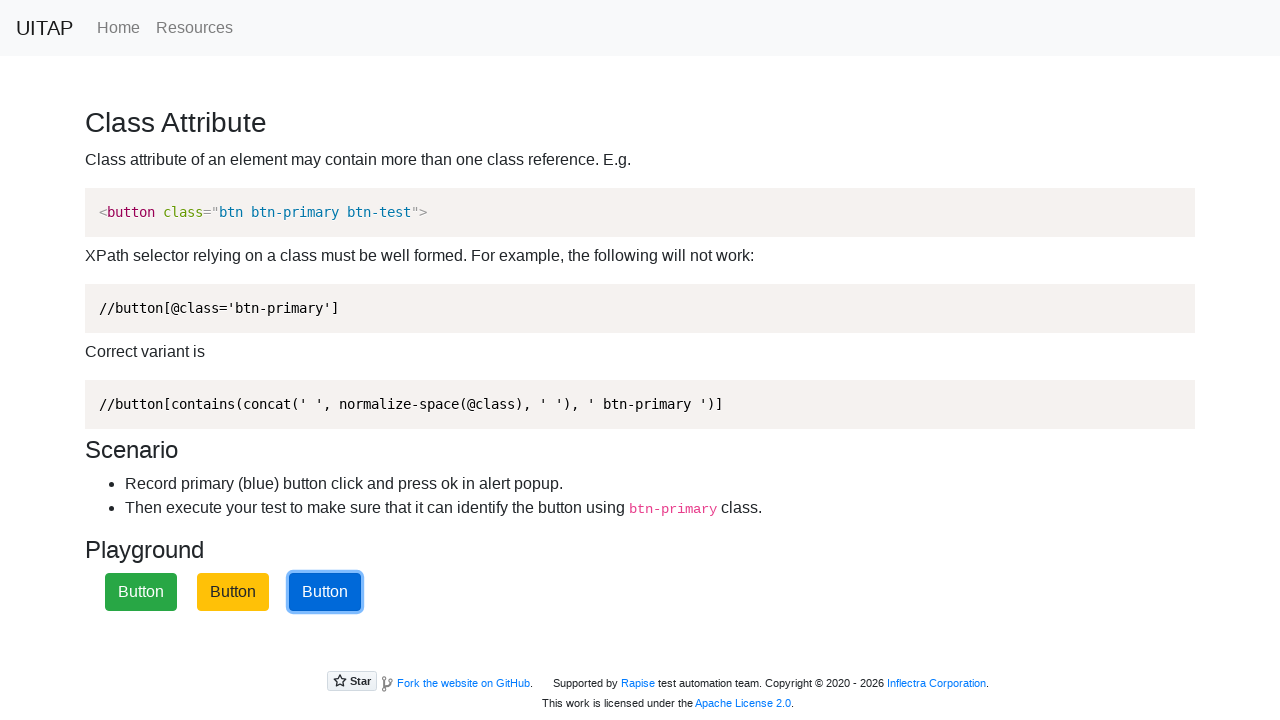